Navigates to a page containing HTML forms with radio buttons. This appears to be a skeleton test that only loads the page.

Starting URL: http://echoecho.com/htmlforms10.htm

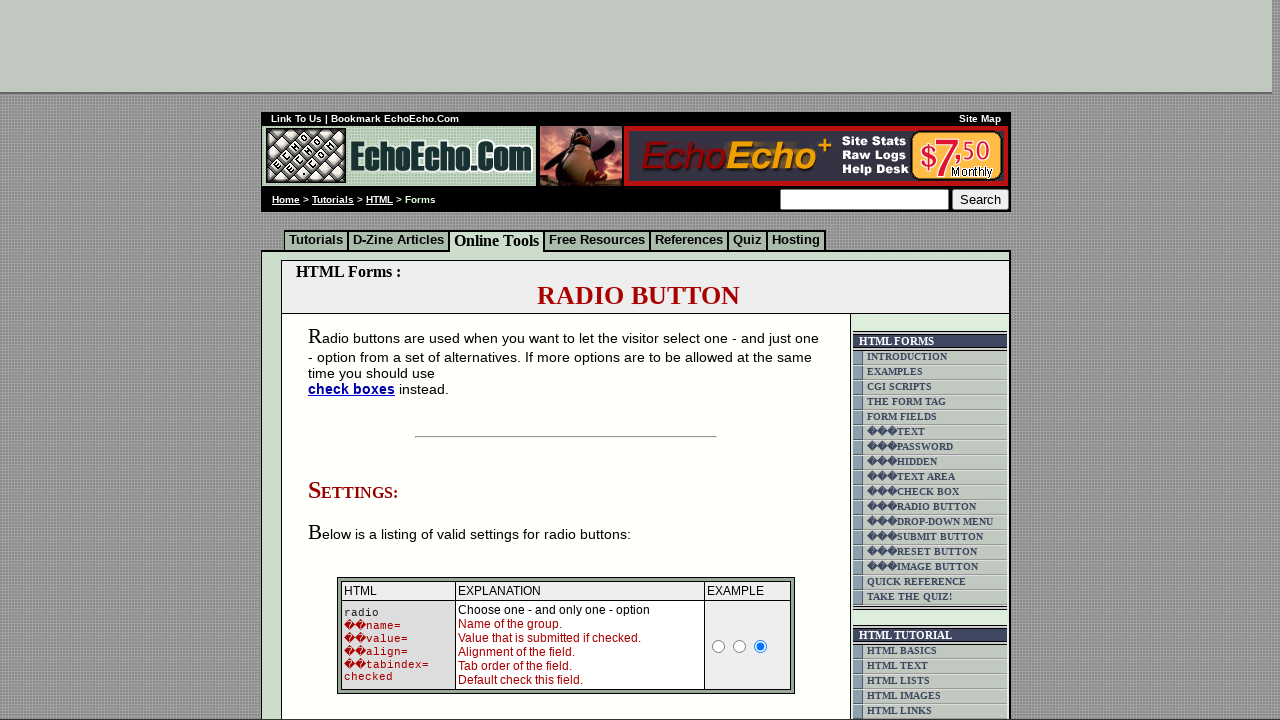

Waited for page DOM to be fully loaded
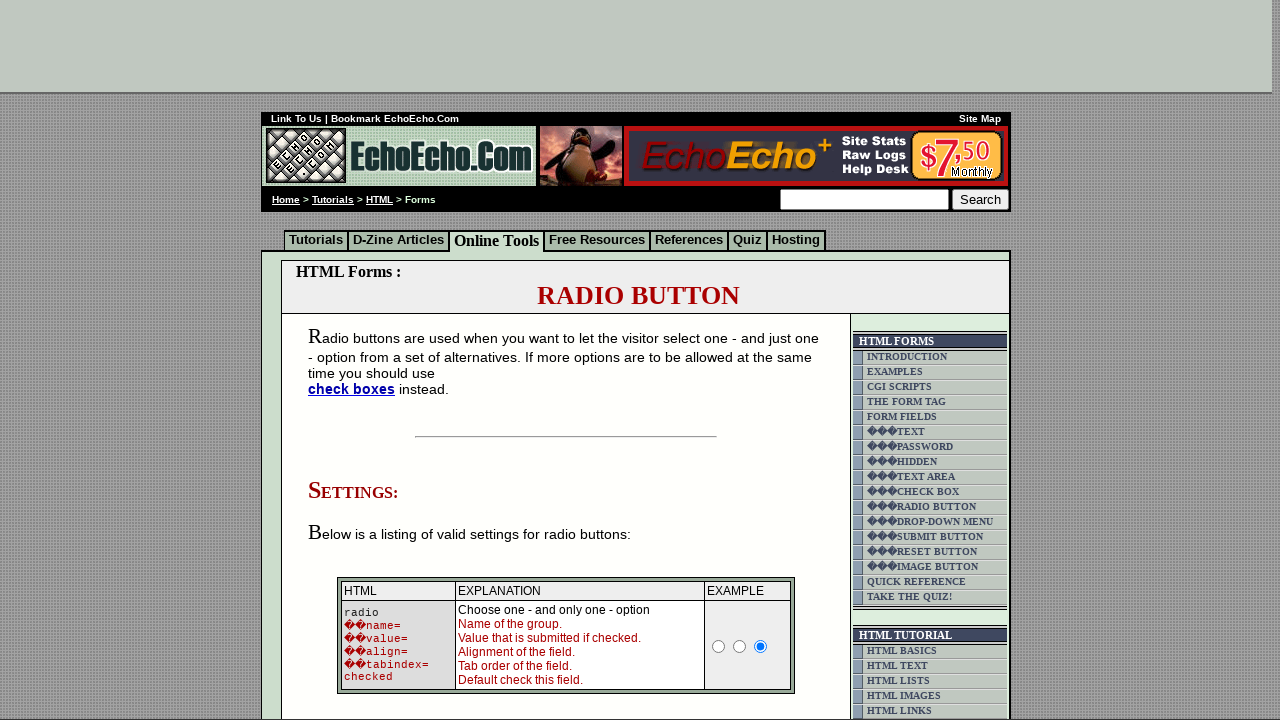

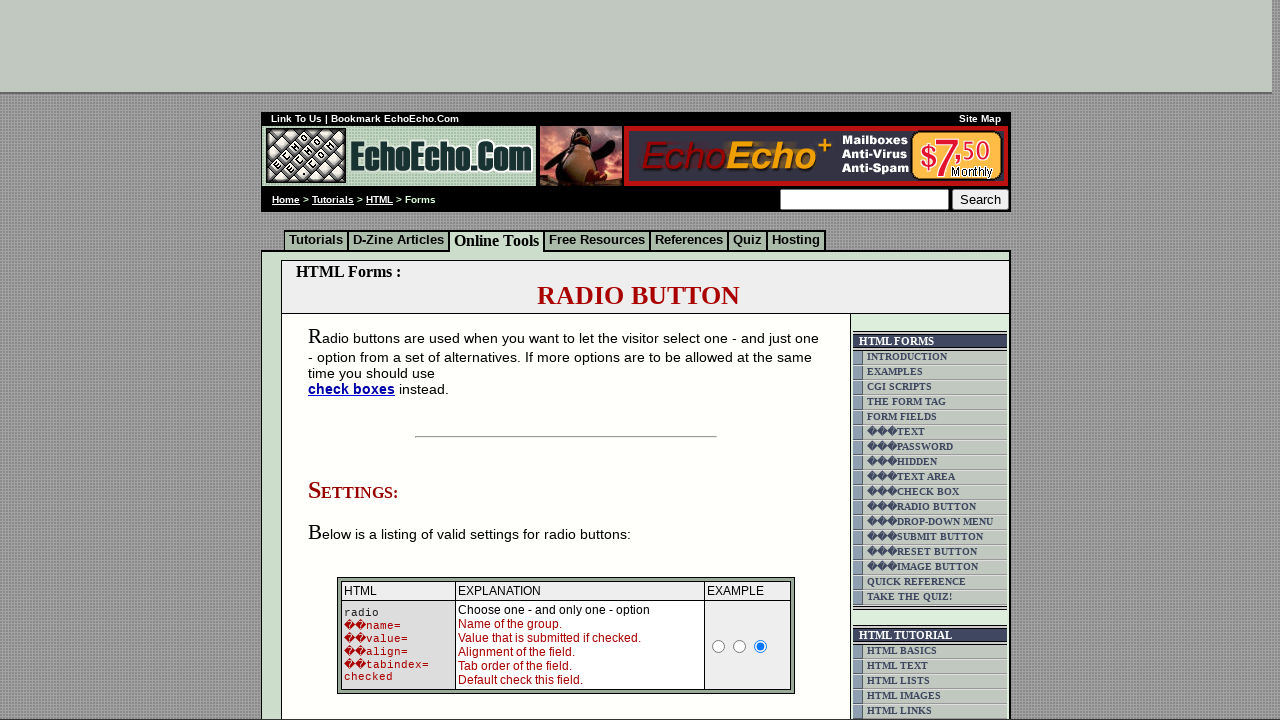